Tests file upload functionality by uploading a PDF file and then removing it from the input field

Starting URL: https://the-internet.herokuapp.com/upload

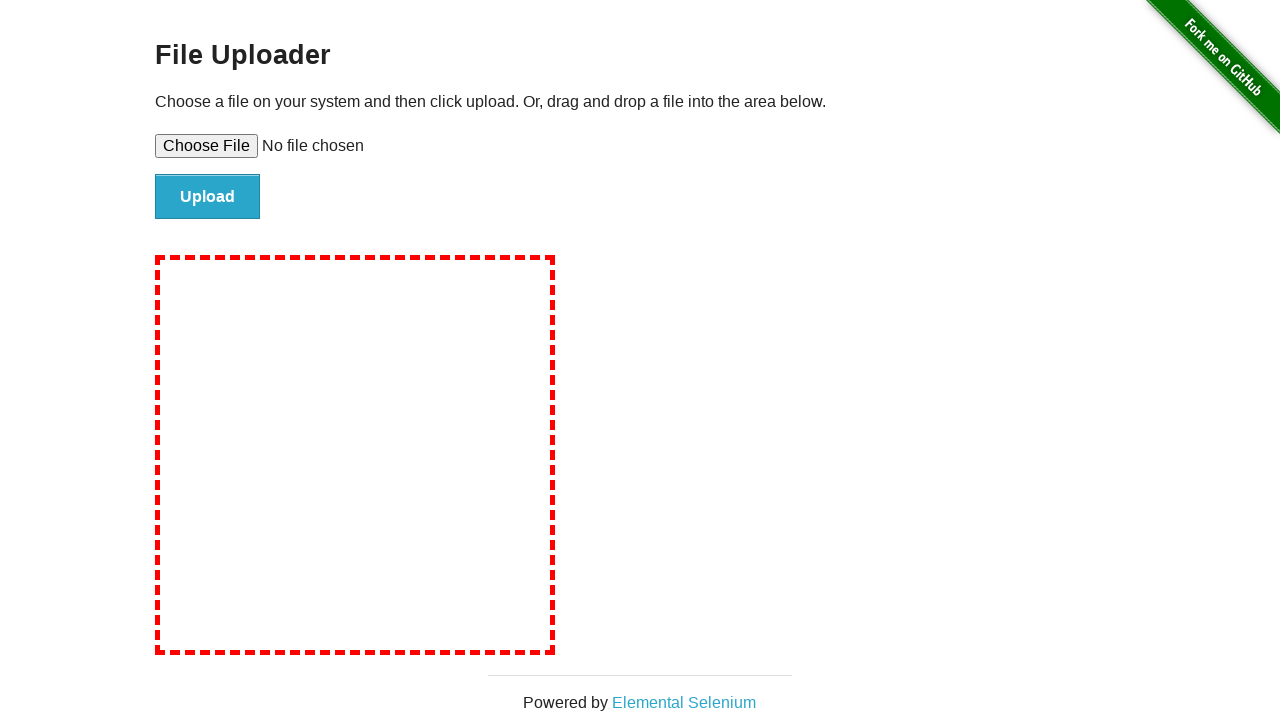

Created temporary PDF file for upload testing
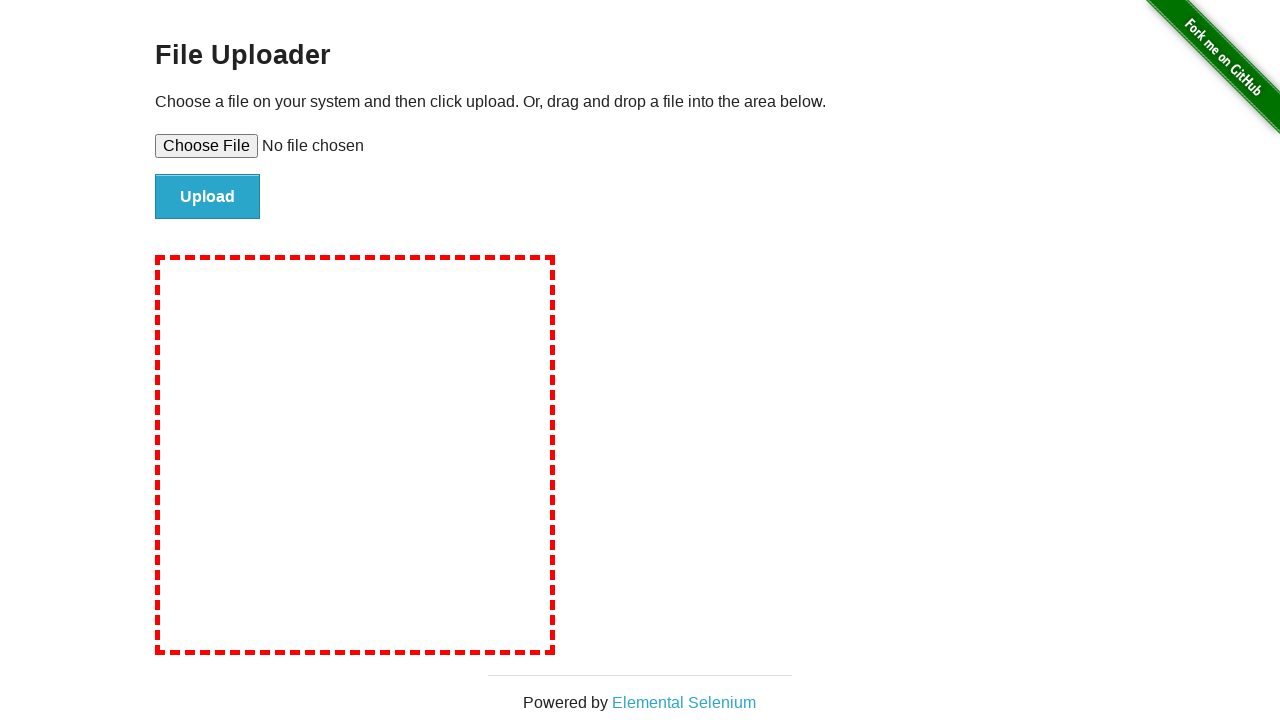

Uploaded PDF file using file input element
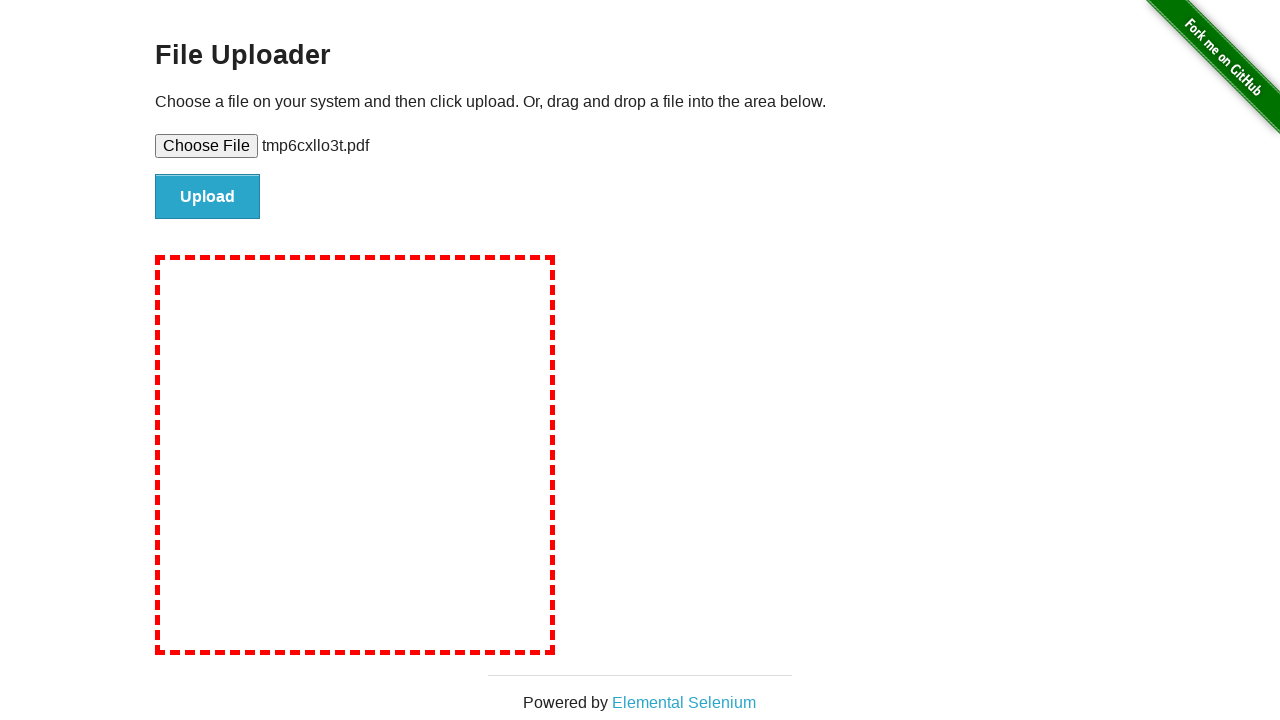

Waited 2 seconds for upload to complete
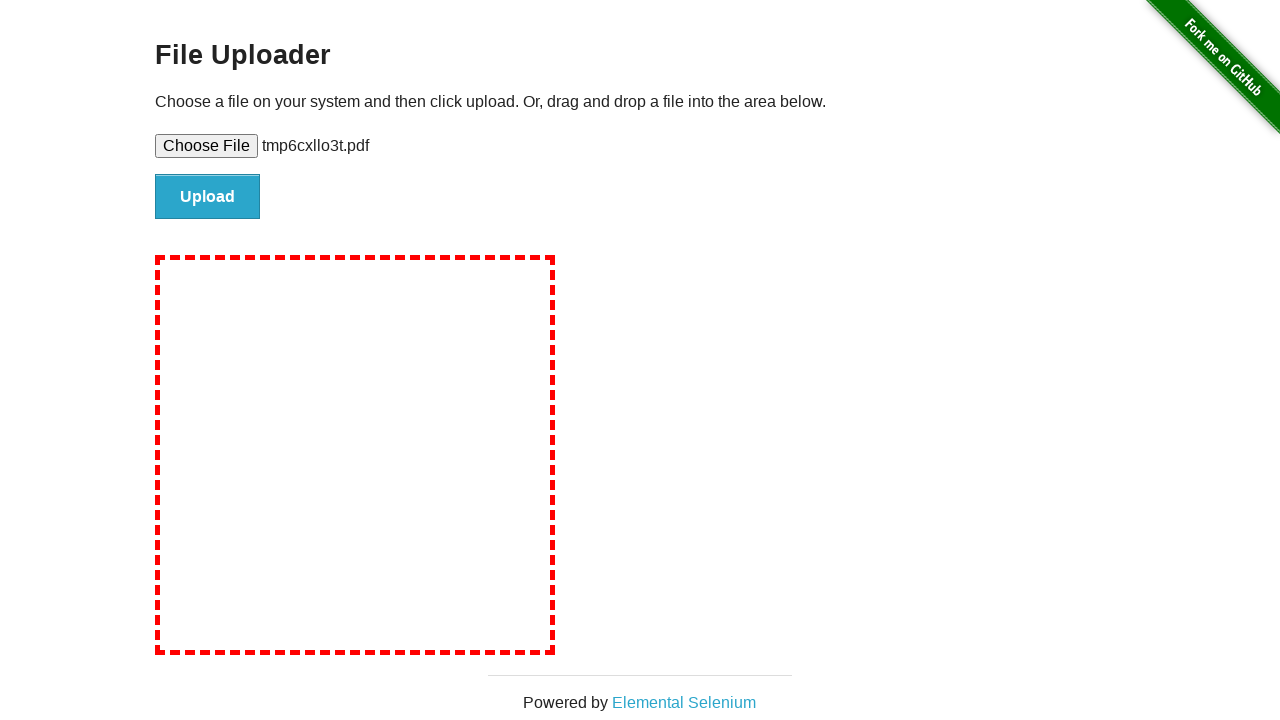

Cleared the file input field by removing uploaded file
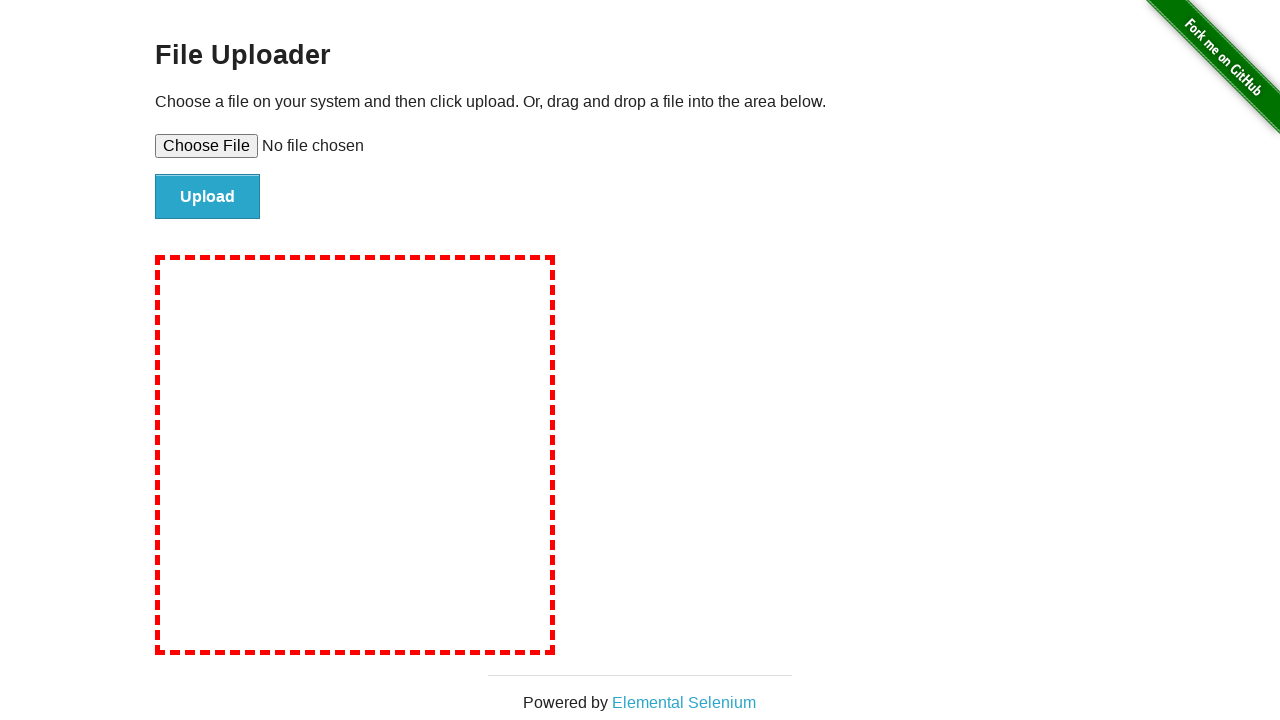

Cleaned up temporary PDF file
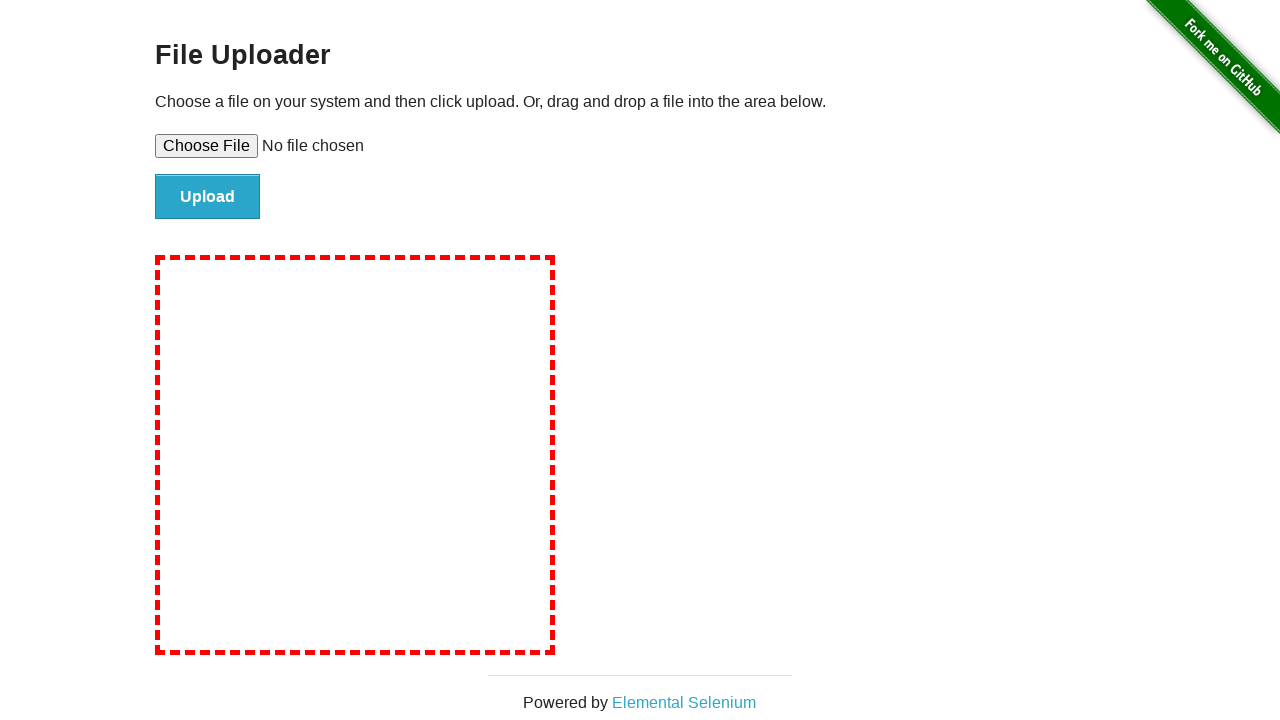

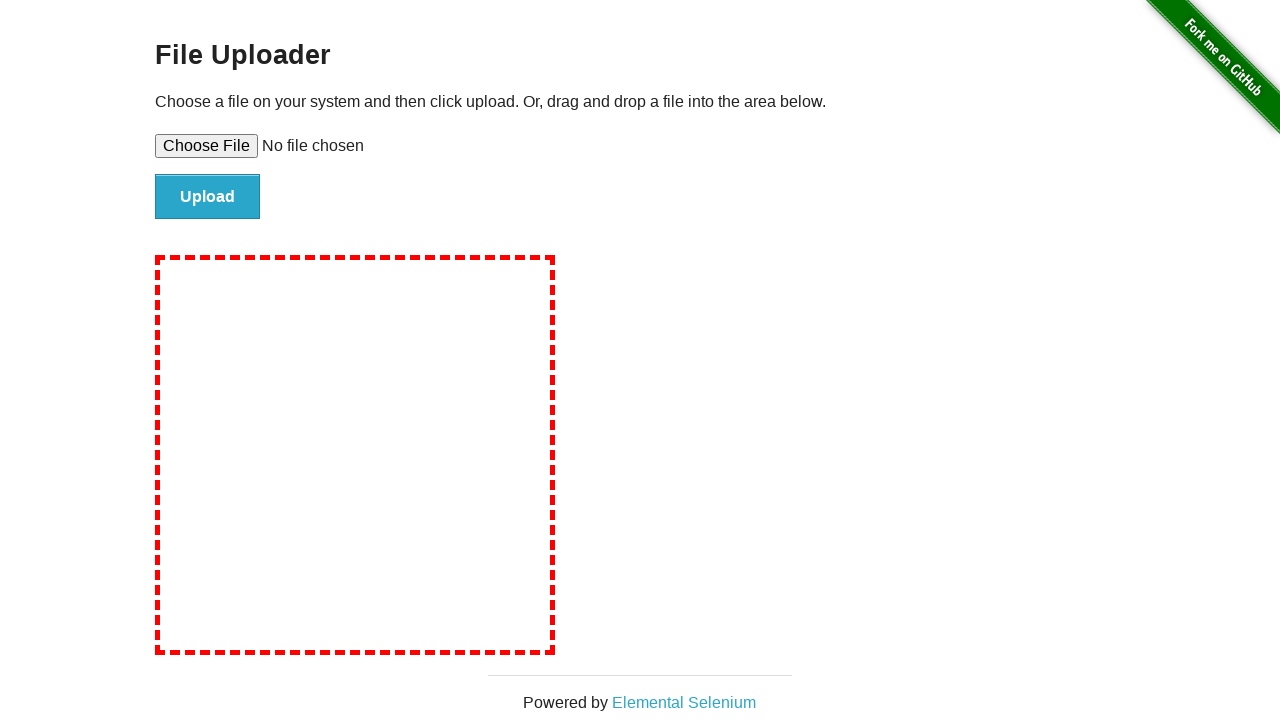